Tests dropdown functionality on a practice website by locating the superheros dropdown element and verifying its options are accessible.

Starting URL: https://letcode.in/dropdowns

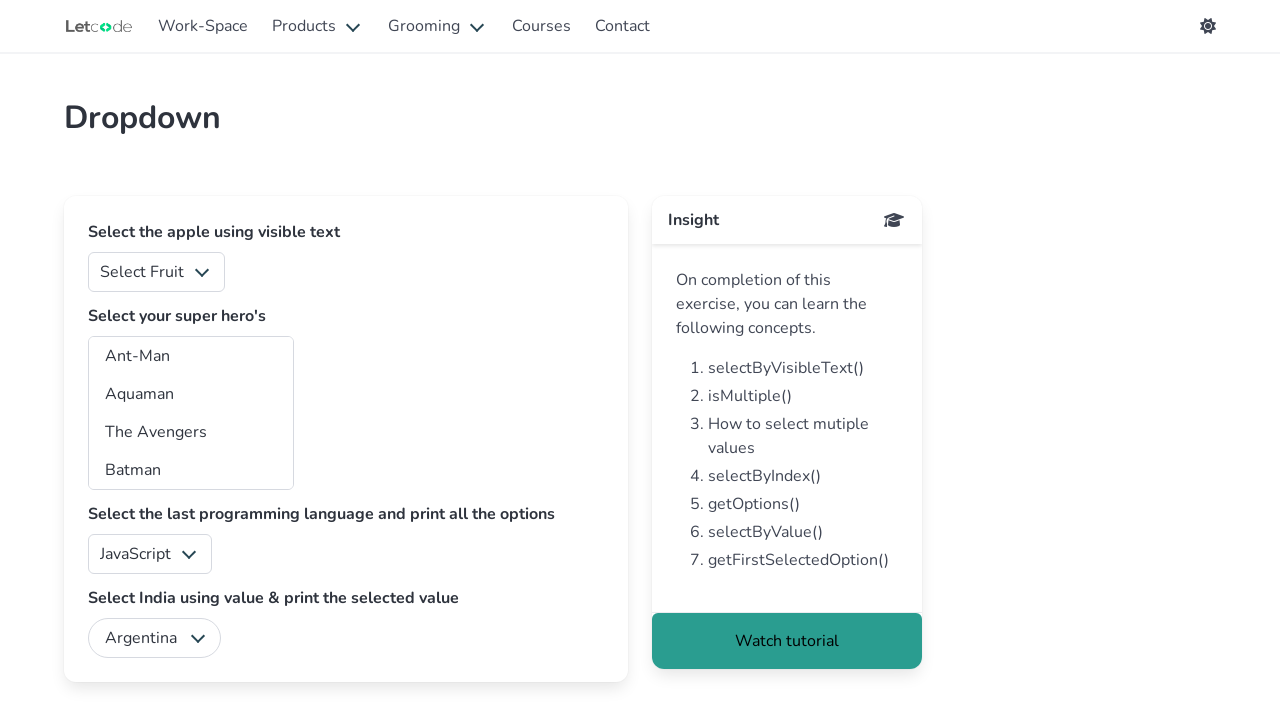

Waited for superheros dropdown element to load
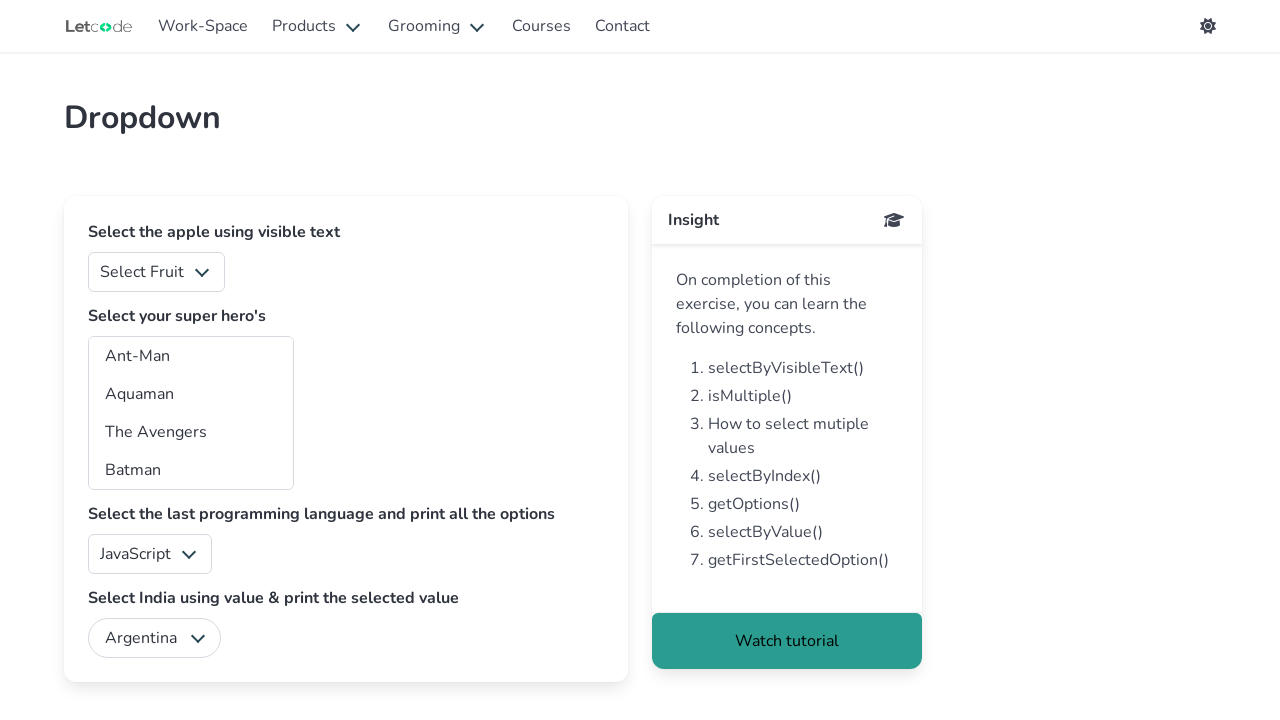

Clicked on superheros dropdown to open it at (191, 413) on #superheros
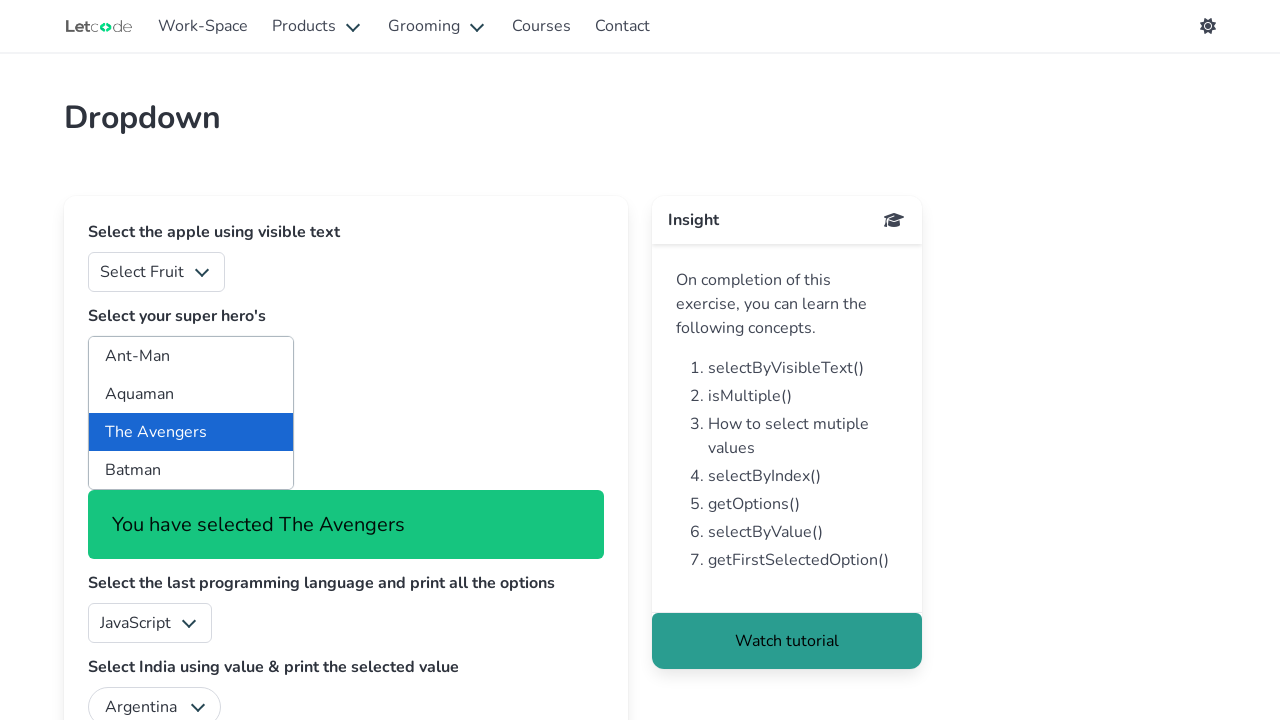

Selected dropdown option at index 1 to verify functionality on #superheros
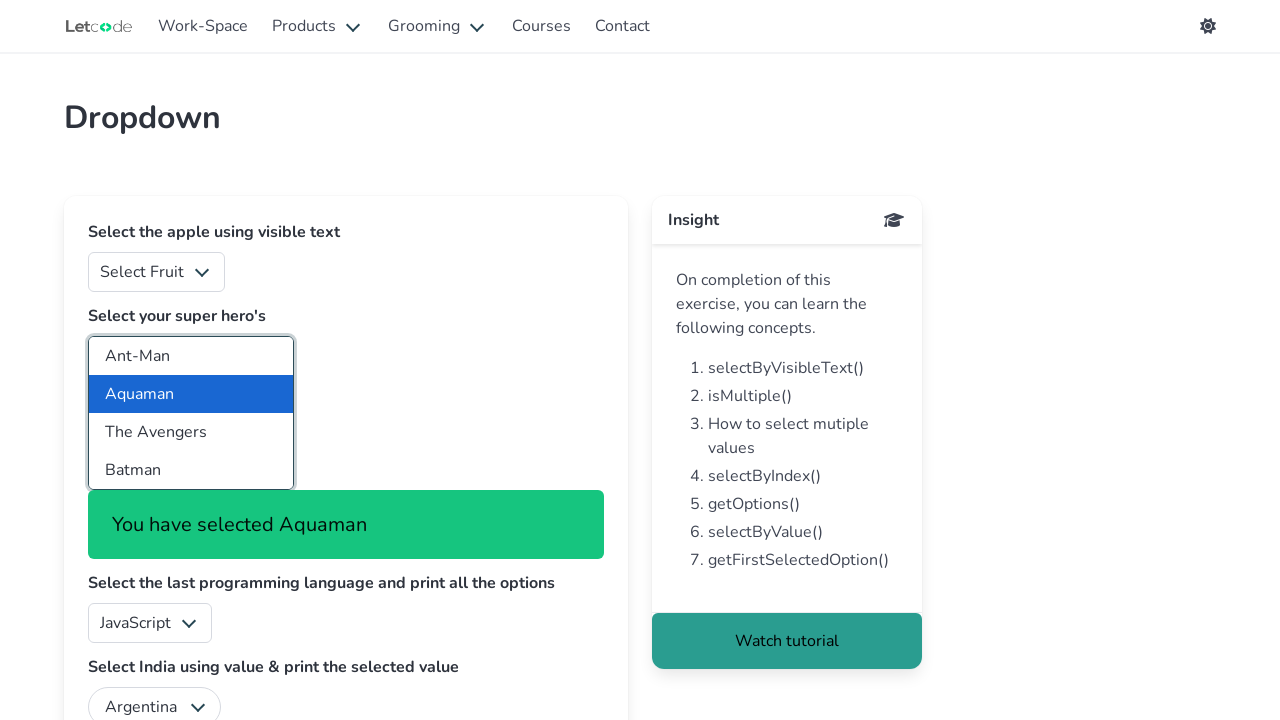

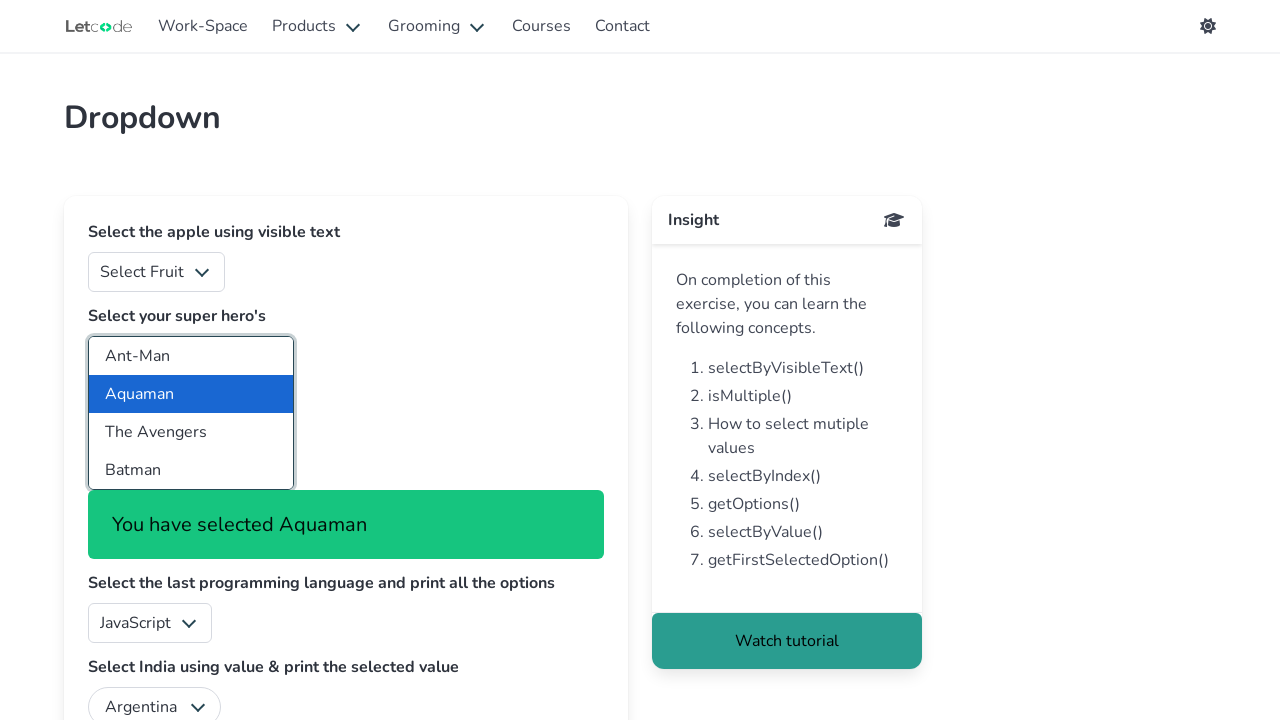